Tests an e-commerce shopping flow by adding specific vegetables (Cucumber, Brocolli, Beetroot) to cart, proceeding to checkout, and applying a promo code to verify discount functionality.

Starting URL: https://rahulshettyacademy.com/seleniumPractise/

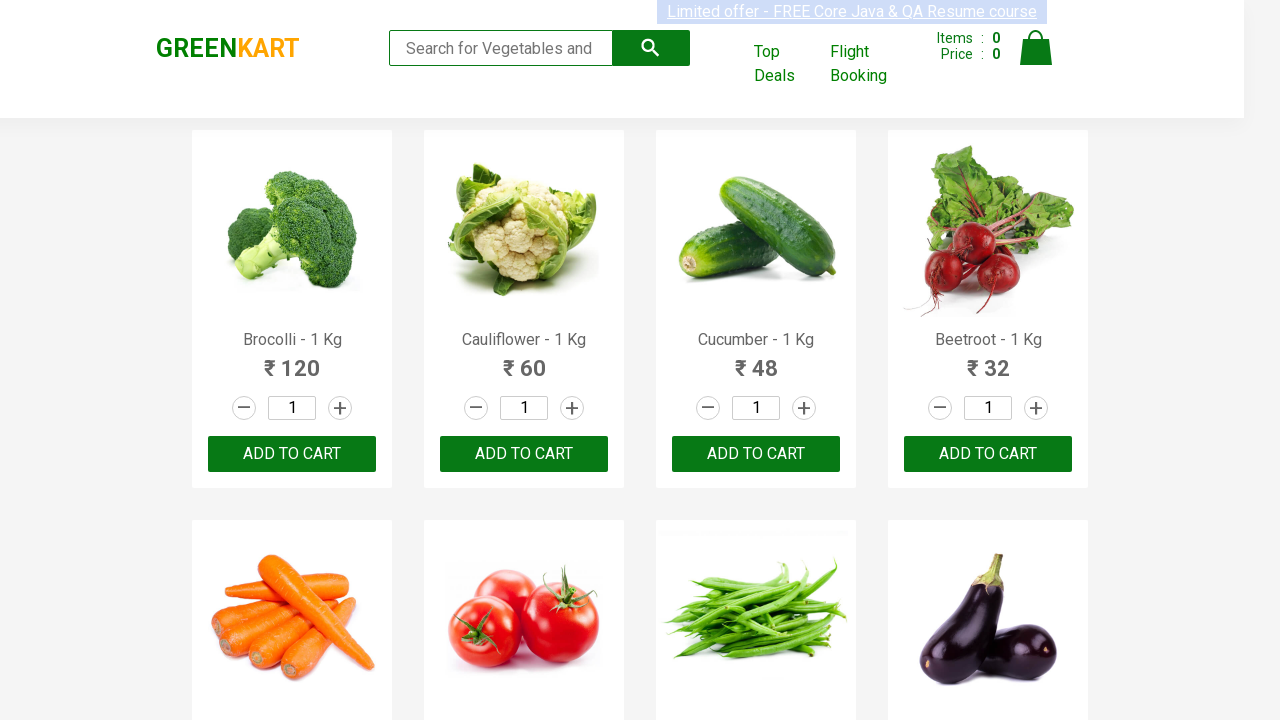

Waited for product names to load on the page
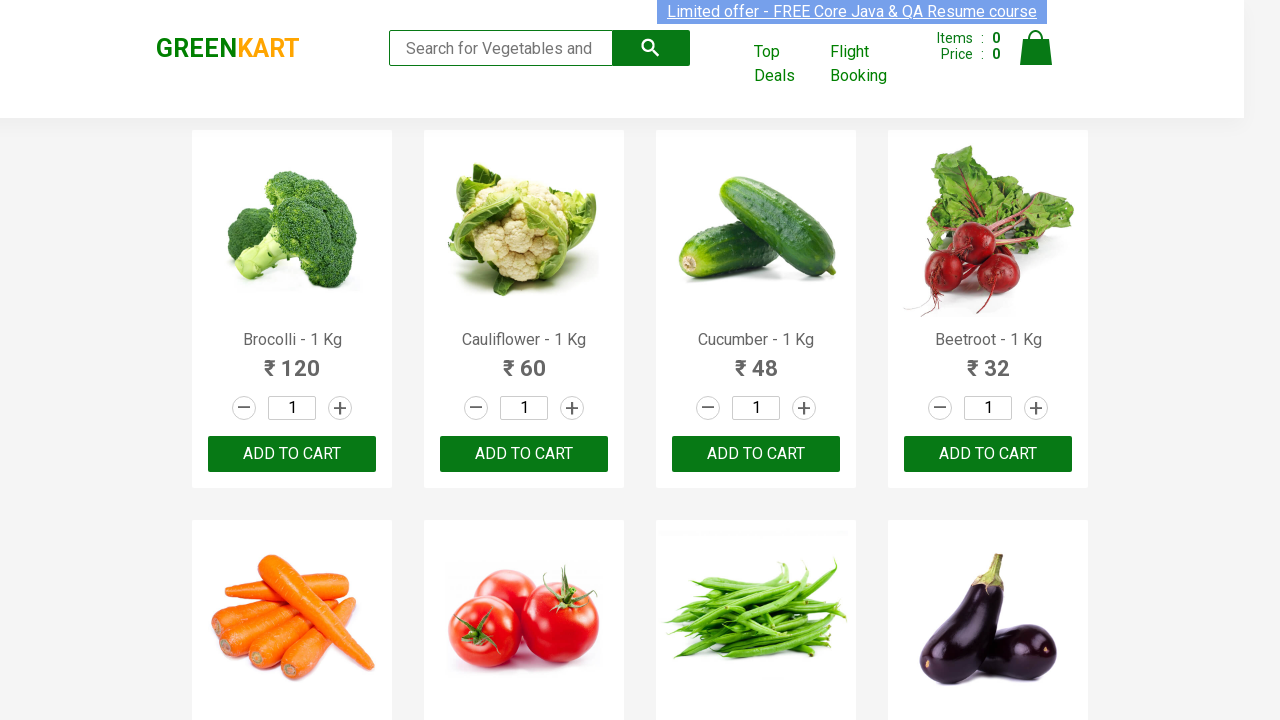

Retrieved all product name elements
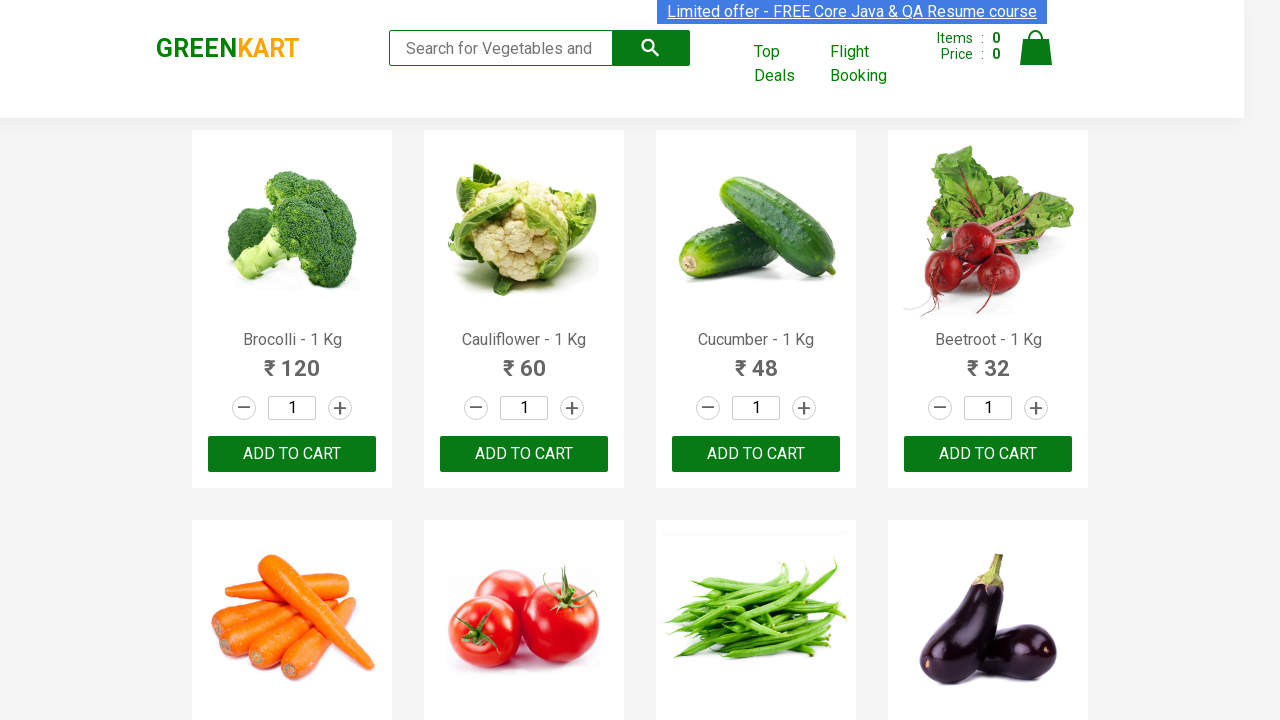

Retrieved all add to cart button elements
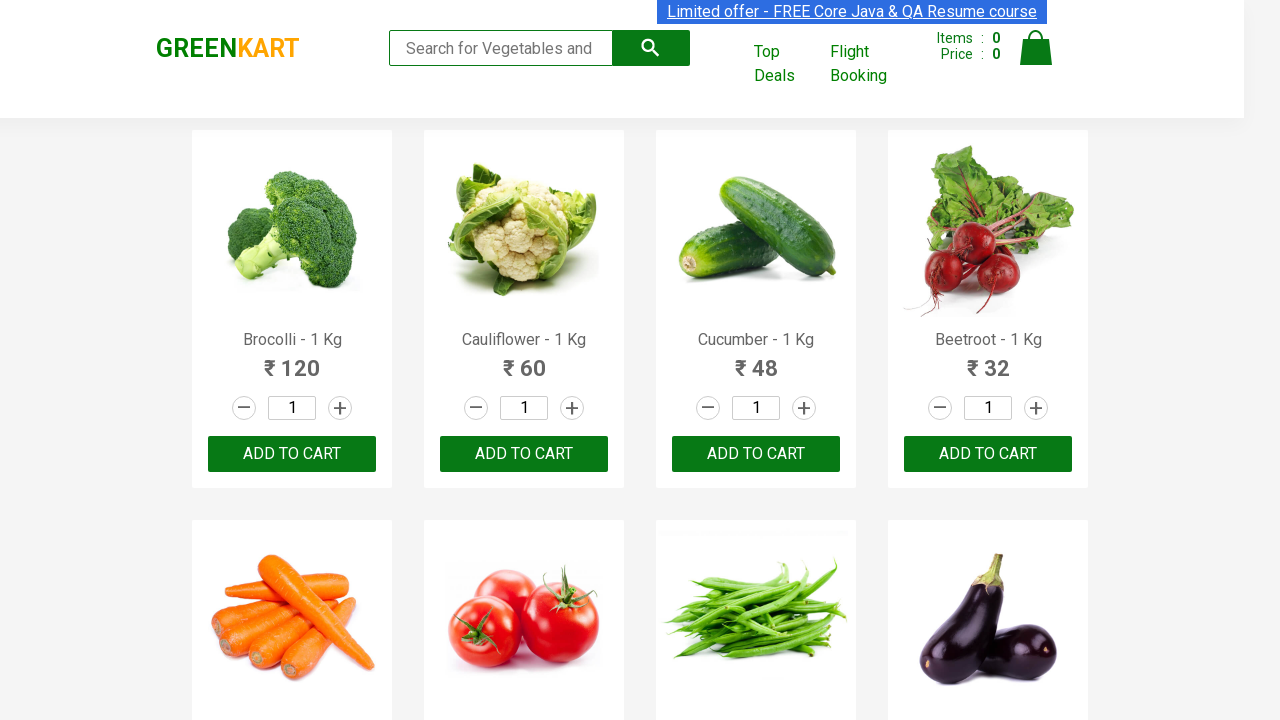

Clicked 'Add to cart' button for Brocolli at (292, 454) on xpath=//div[@class='product-action']/button >> nth=0
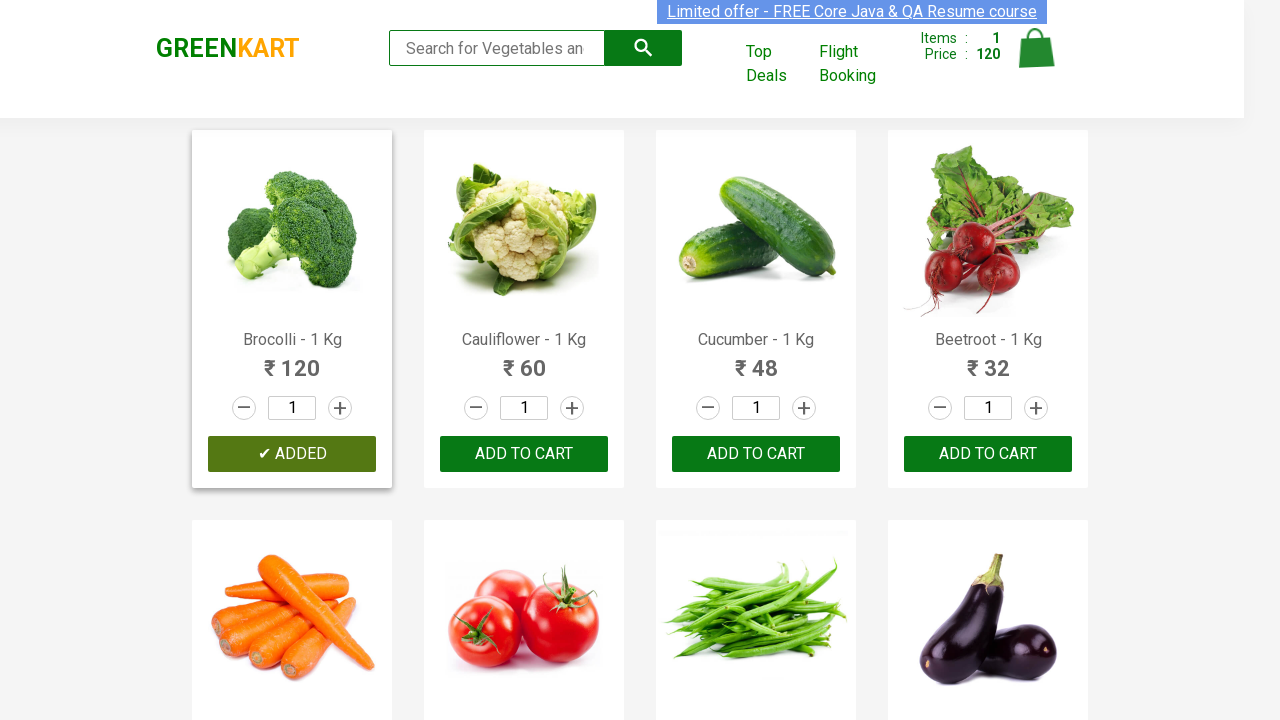

Clicked 'Add to cart' button for Cucumber at (756, 454) on xpath=//div[@class='product-action']/button >> nth=2
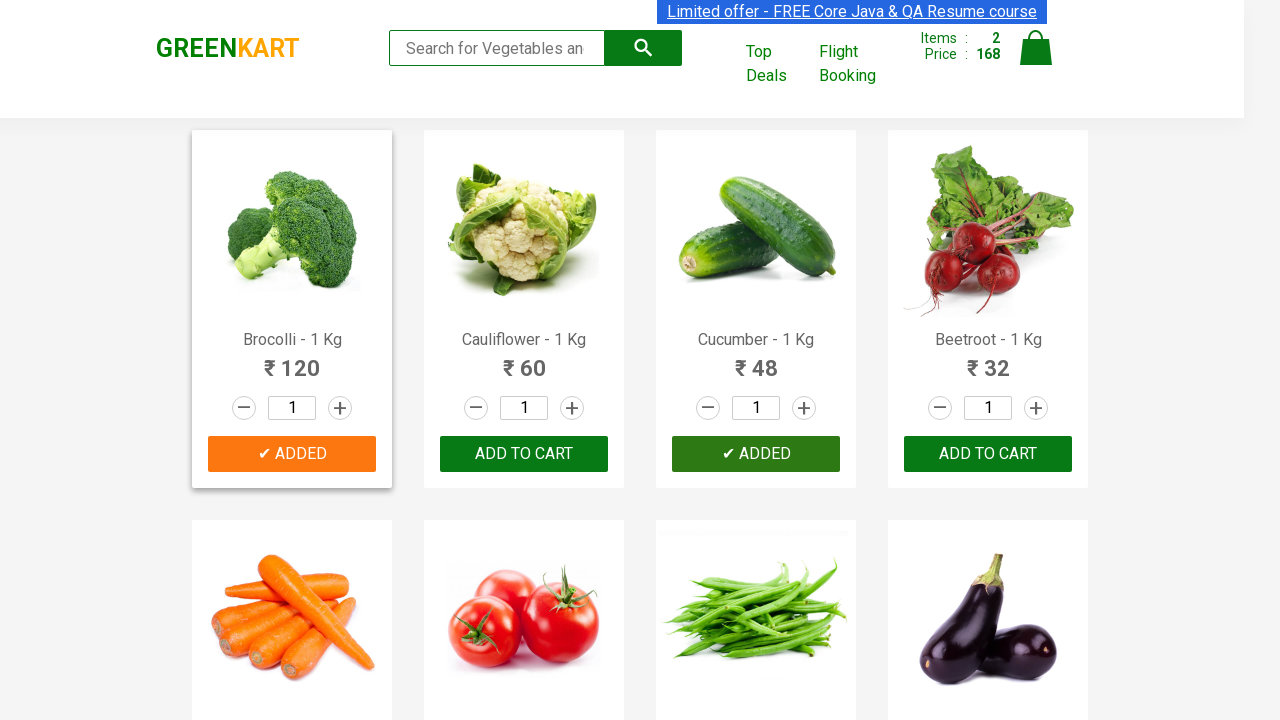

Clicked 'Add to cart' button for Beetroot at (988, 454) on xpath=//div[@class='product-action']/button >> nth=3
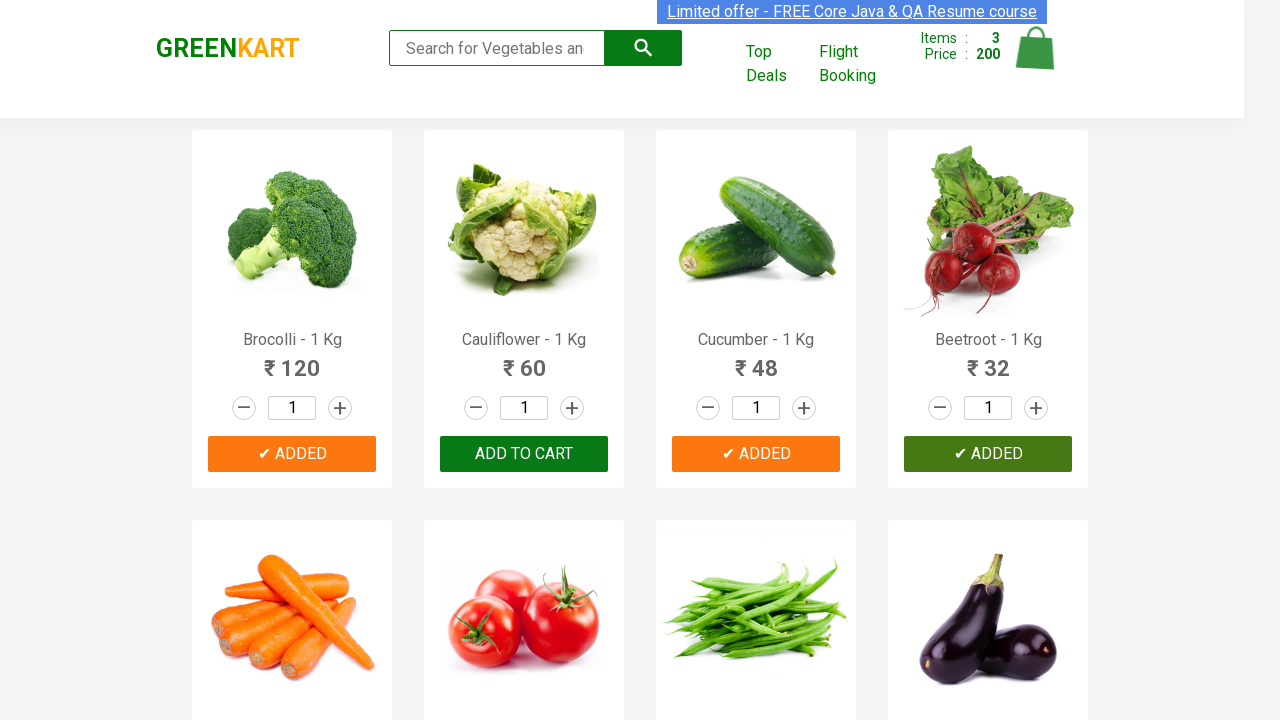

Clicked cart icon to view cart at (1036, 48) on img[alt='Cart']
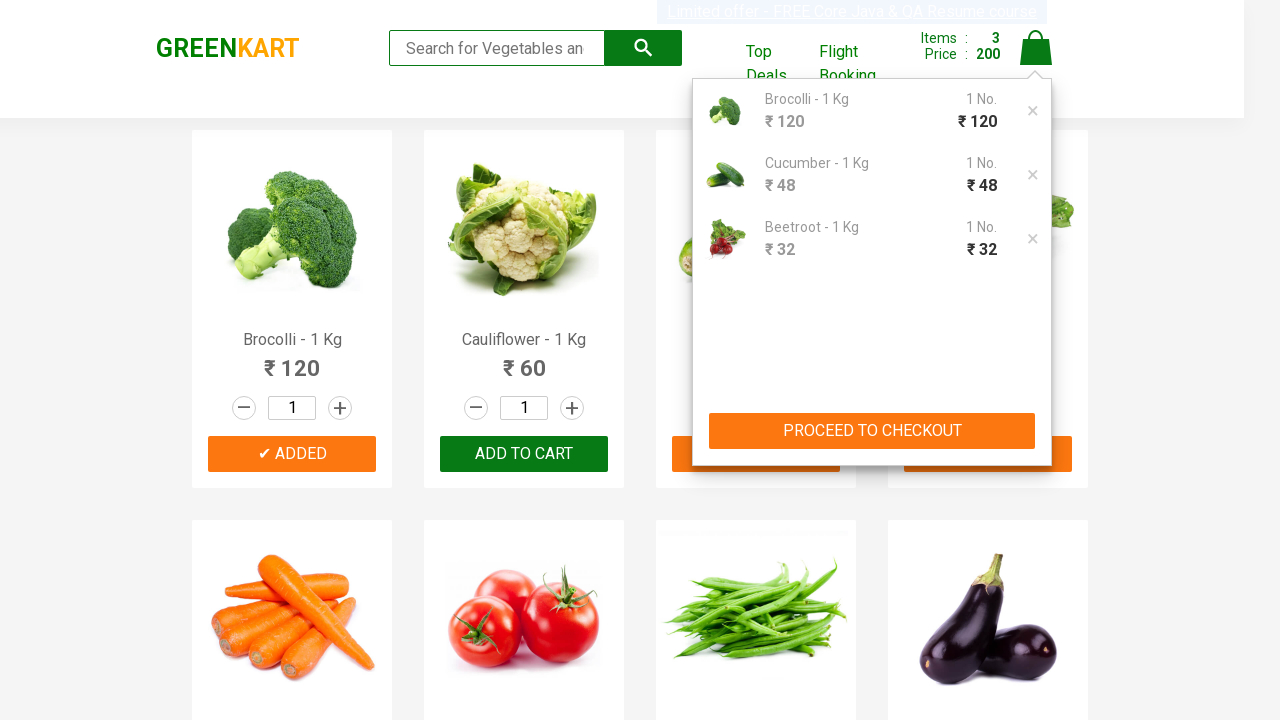

Clicked 'Proceed to Checkout' button at (872, 431) on xpath=//button[contains(text(),'PROCEED TO CHECKOUT')]
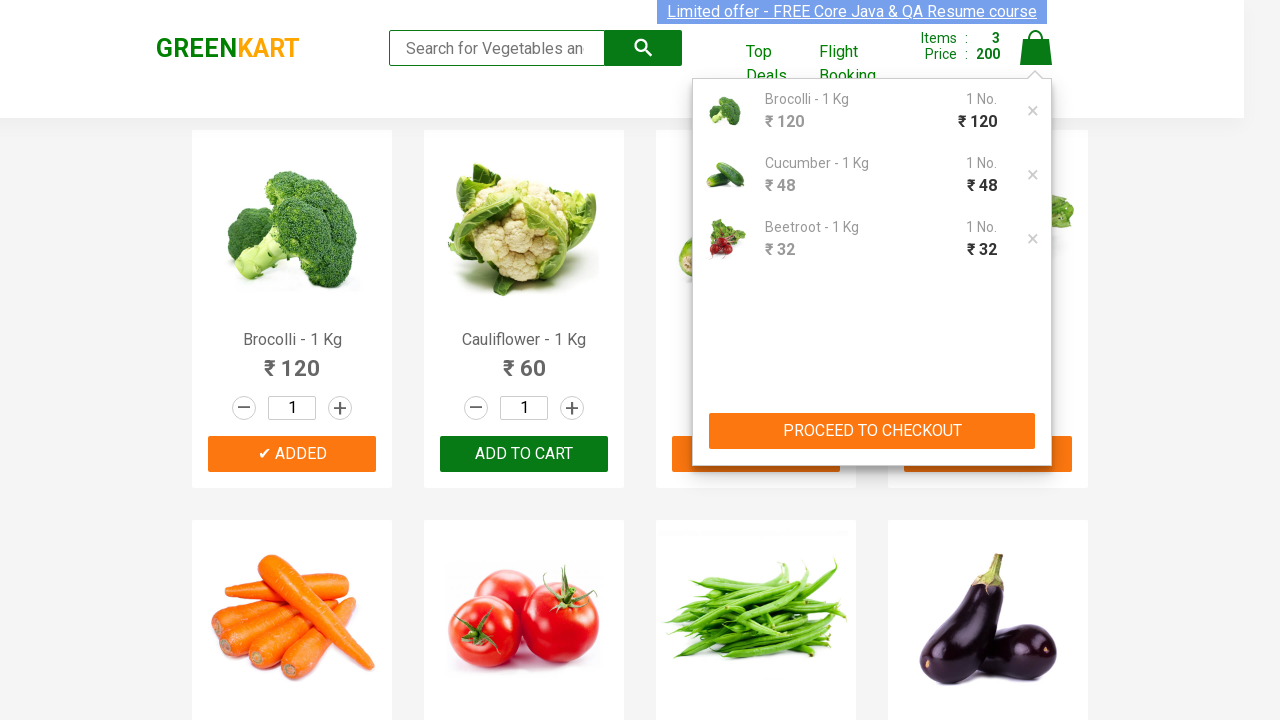

Promo code input field became visible
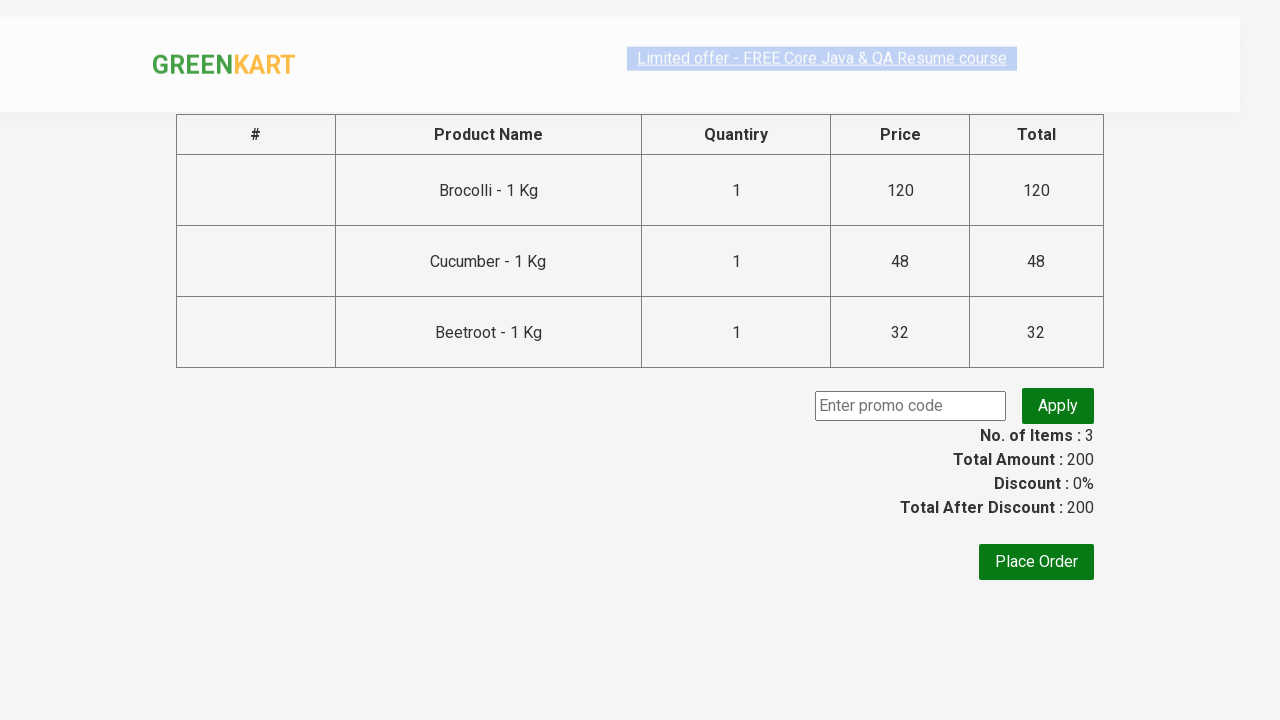

Entered promo code 'rahulshettyacademy' on input.promoCode
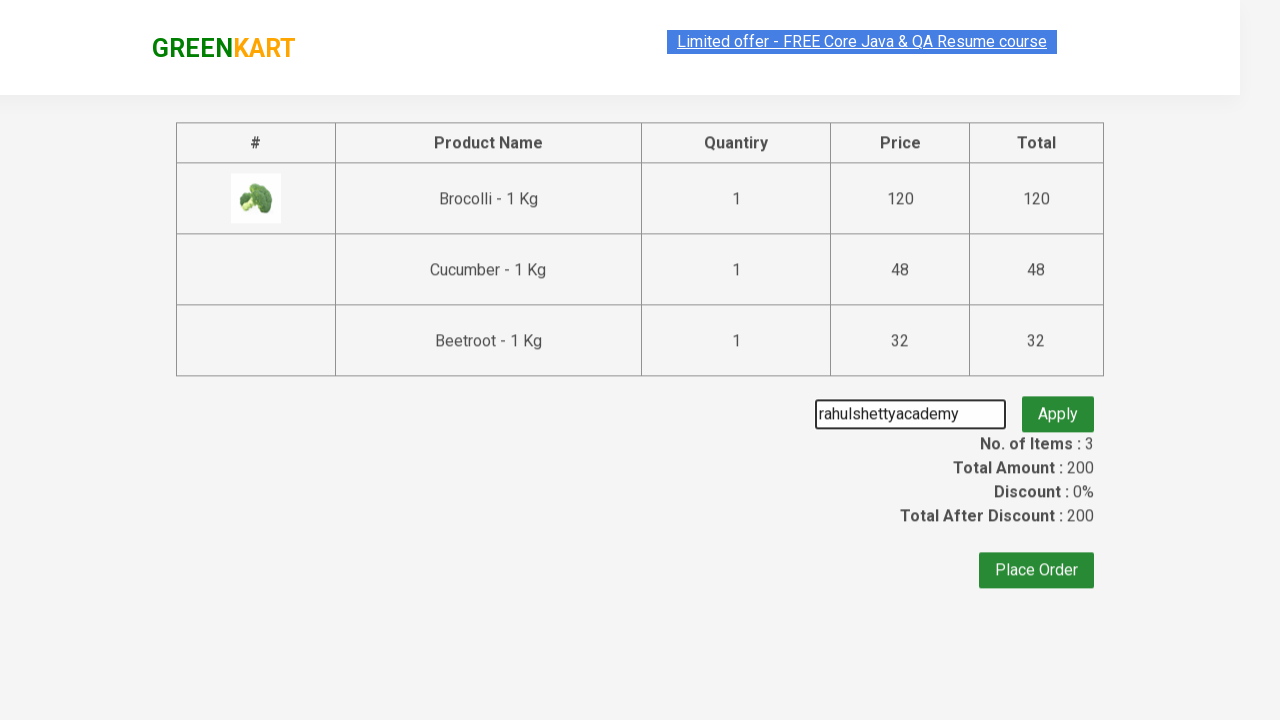

Clicked 'Apply' button to apply promo code at (1058, 406) on button.promoBtn
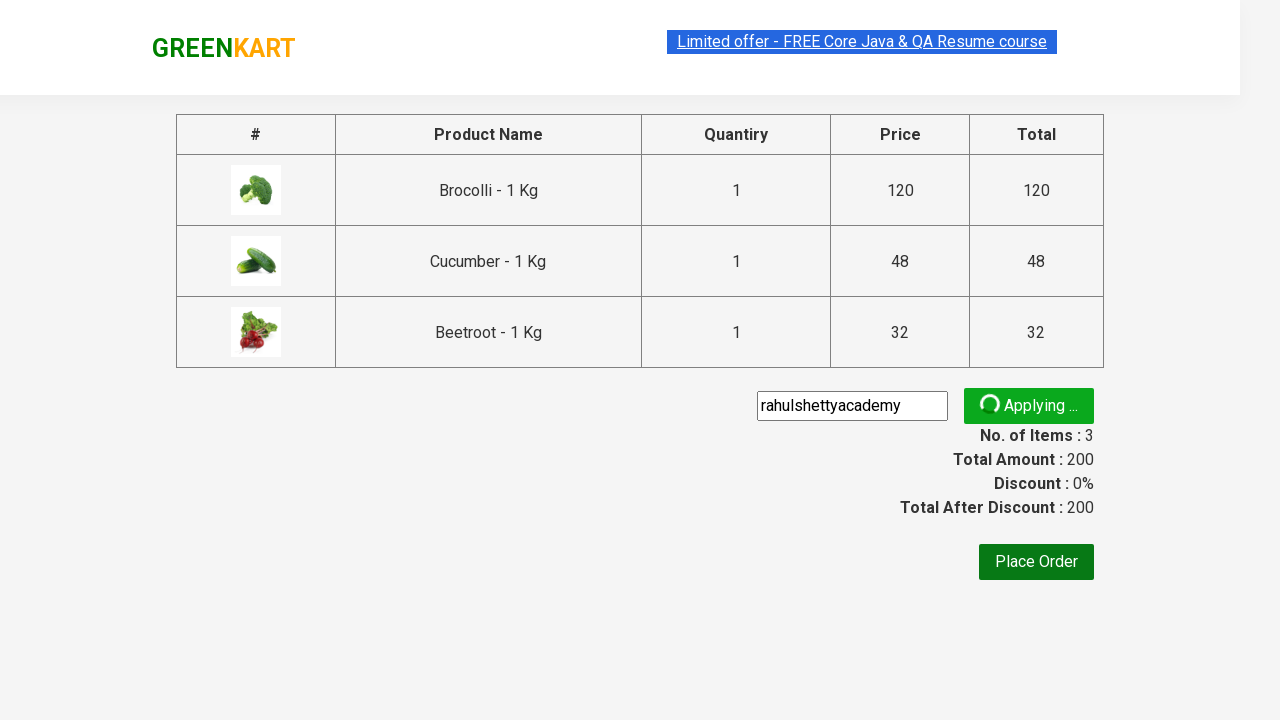

Promo discount confirmation message appeared
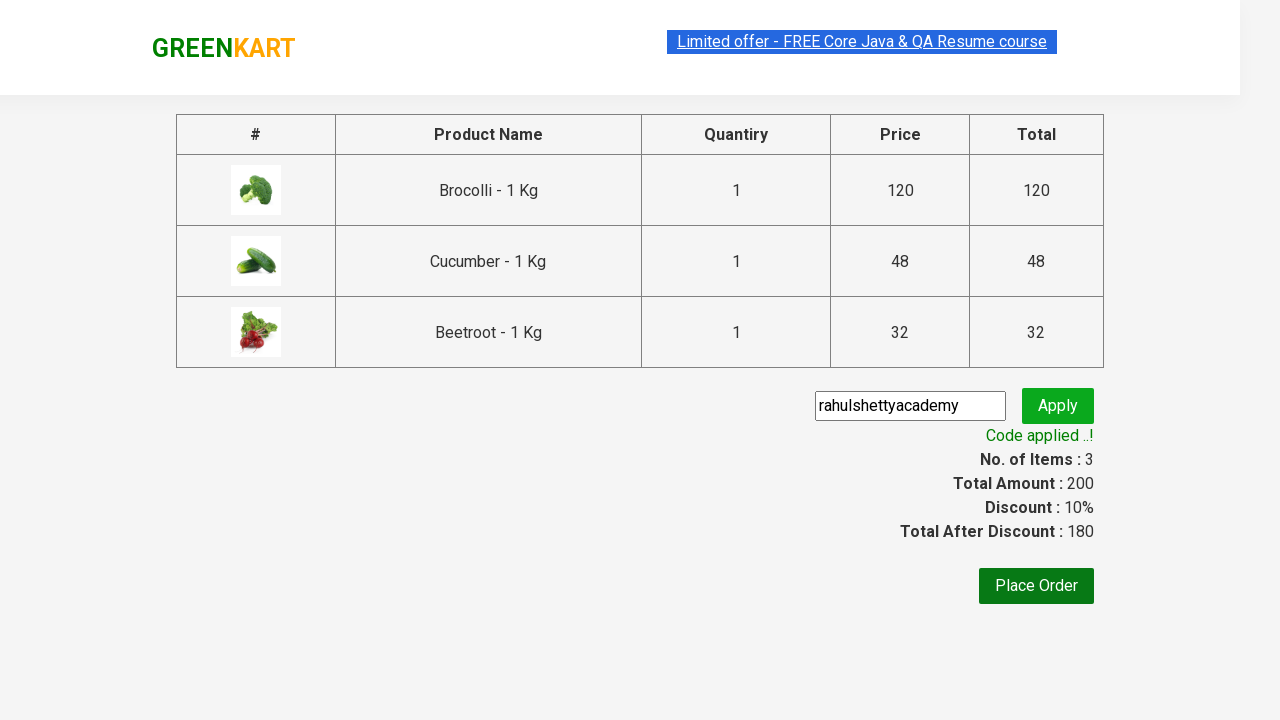

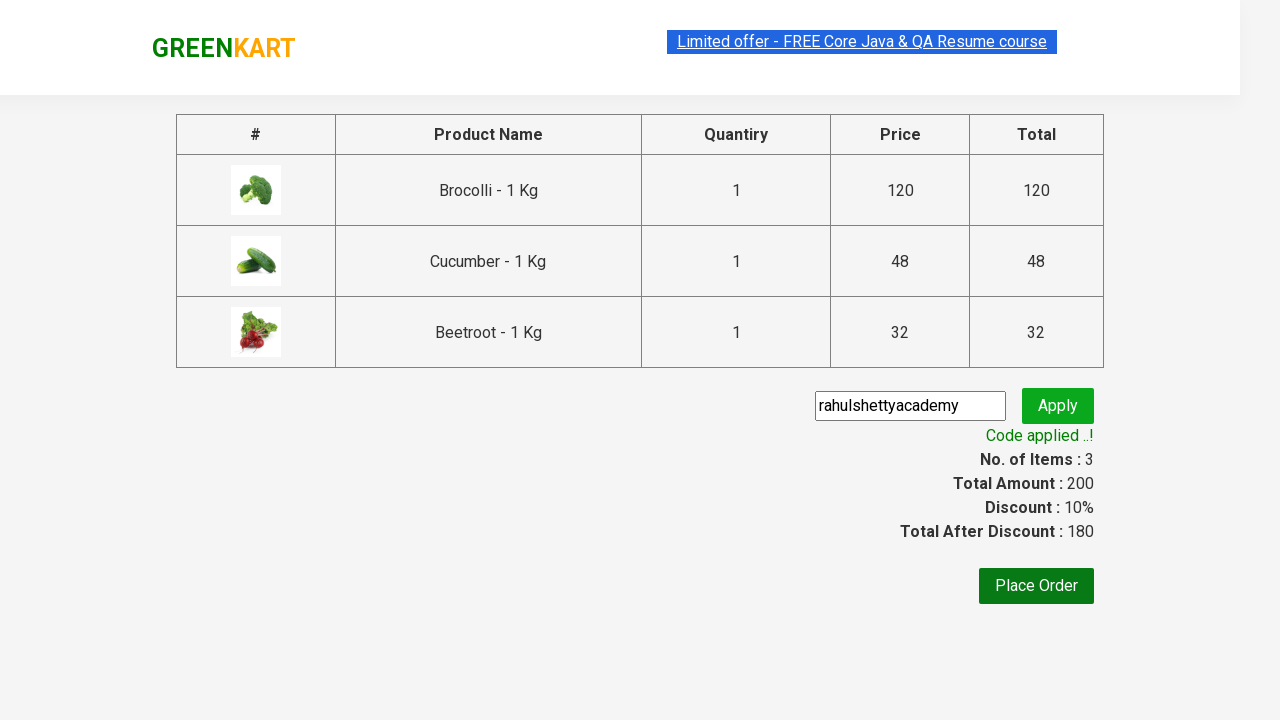